Tests multi-window functionality by opening a new tab, extracting course text from one page, and filling it into a form field on the original page

Starting URL: https://rahulshettyacademy.com/angularpractice/

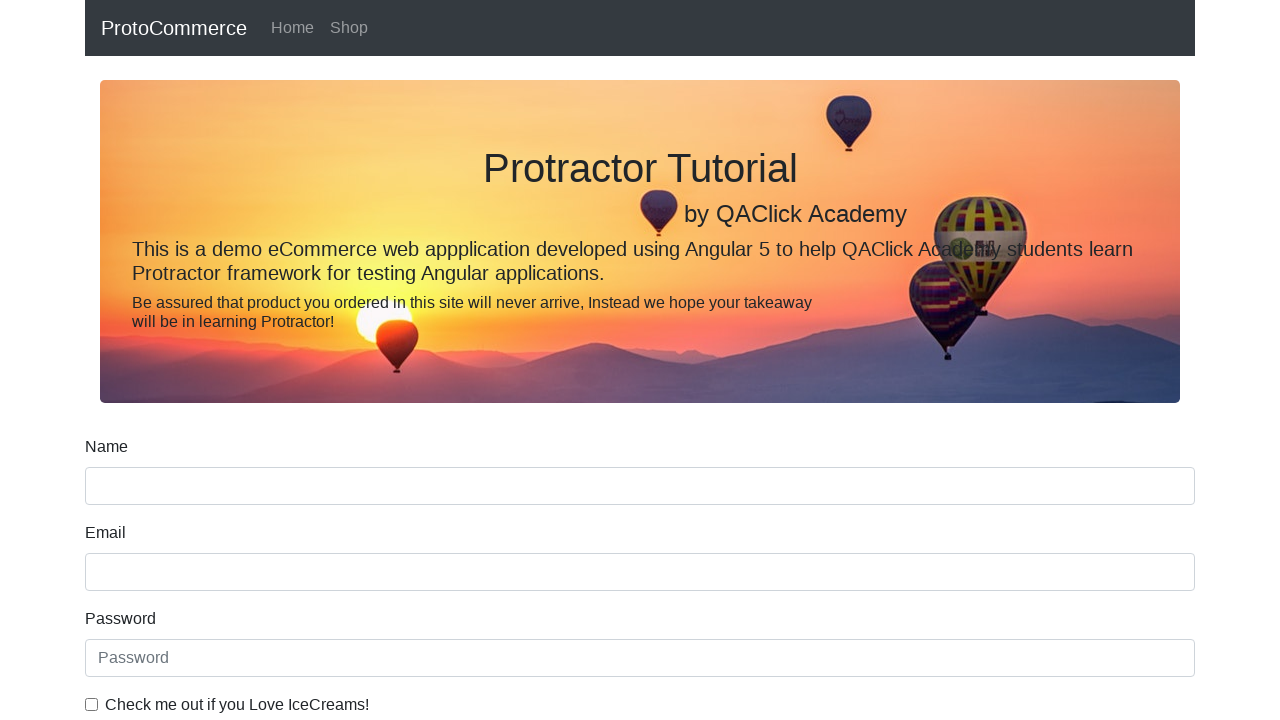

Stored reference to original page
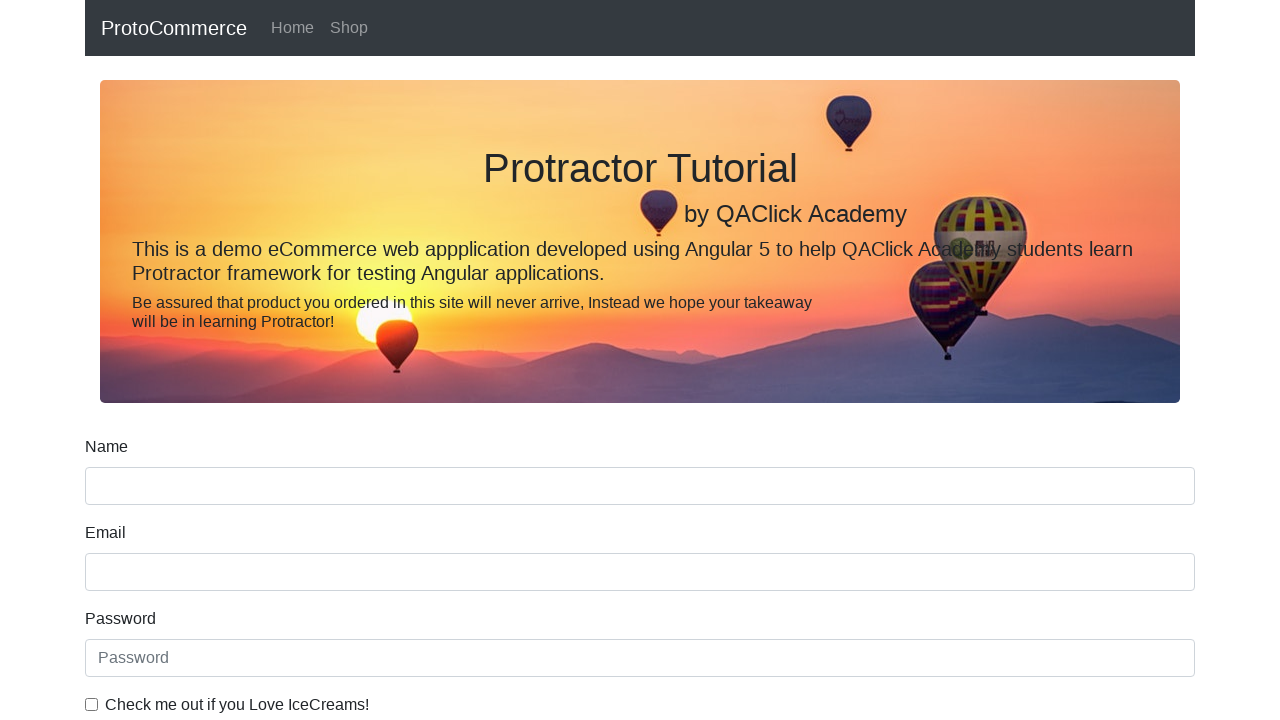

Opened new tab
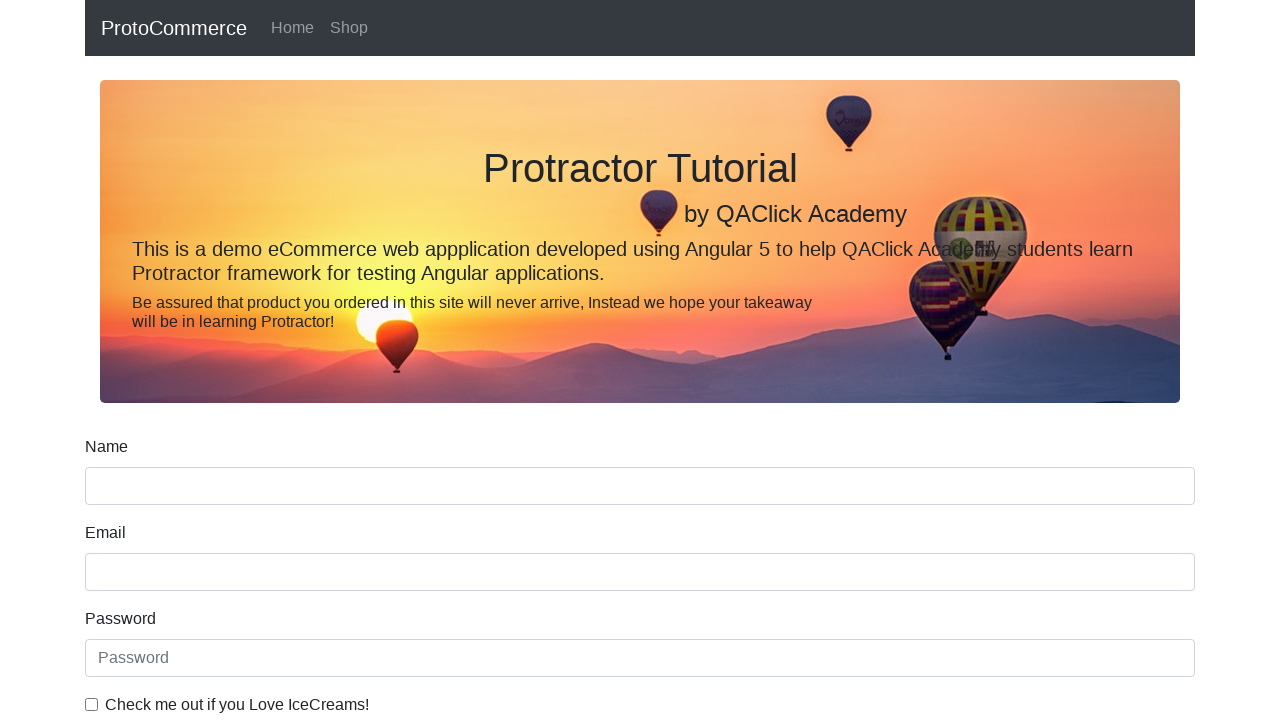

Navigated to courses page in new tab
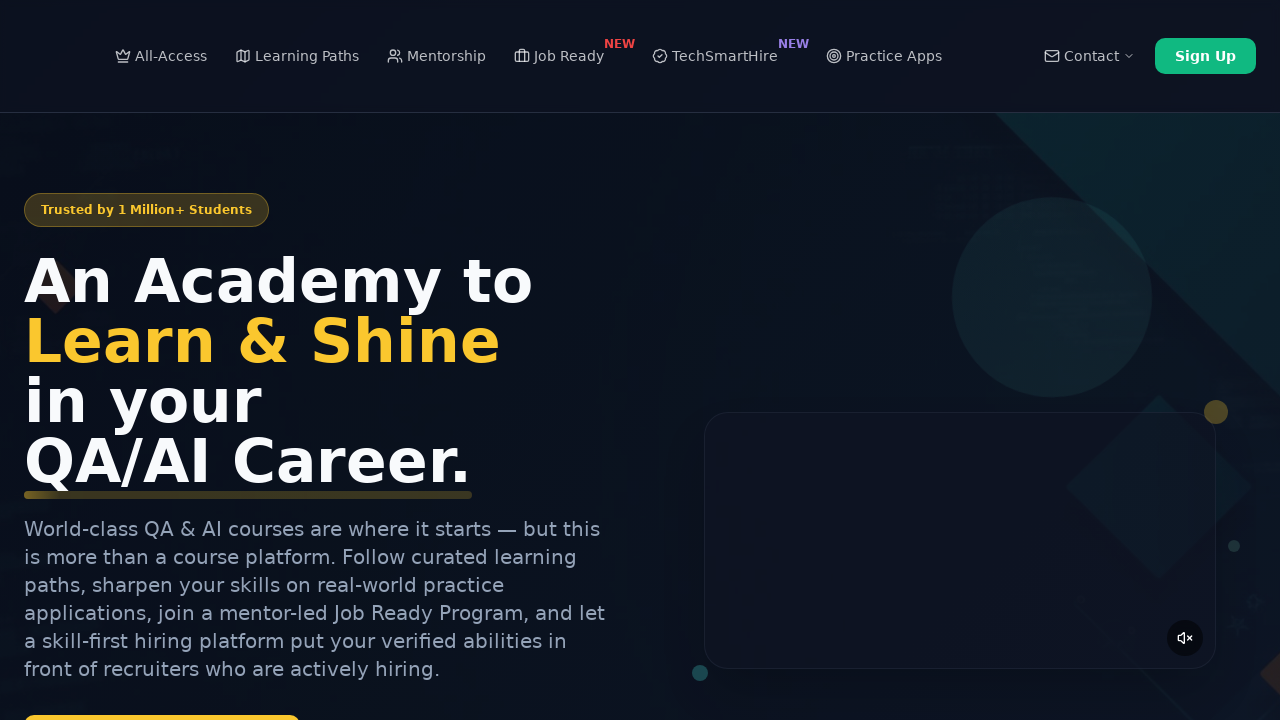

Course links loaded on new tab
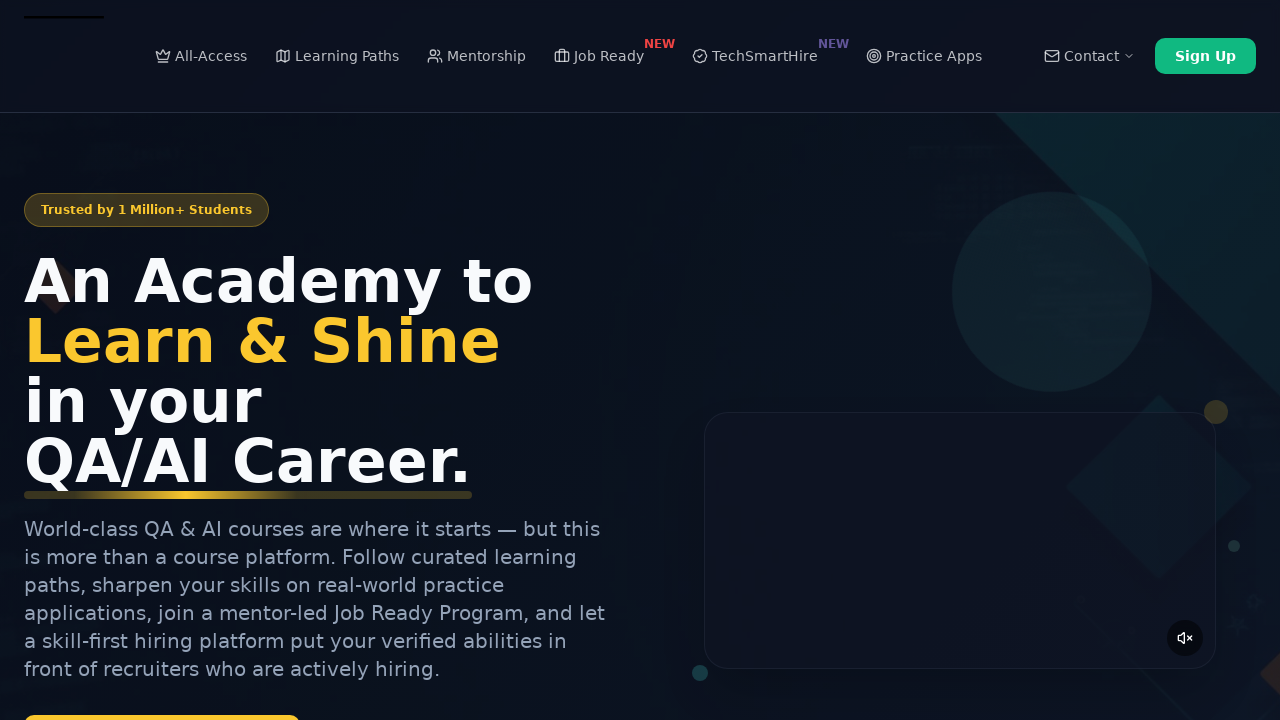

Located all course links
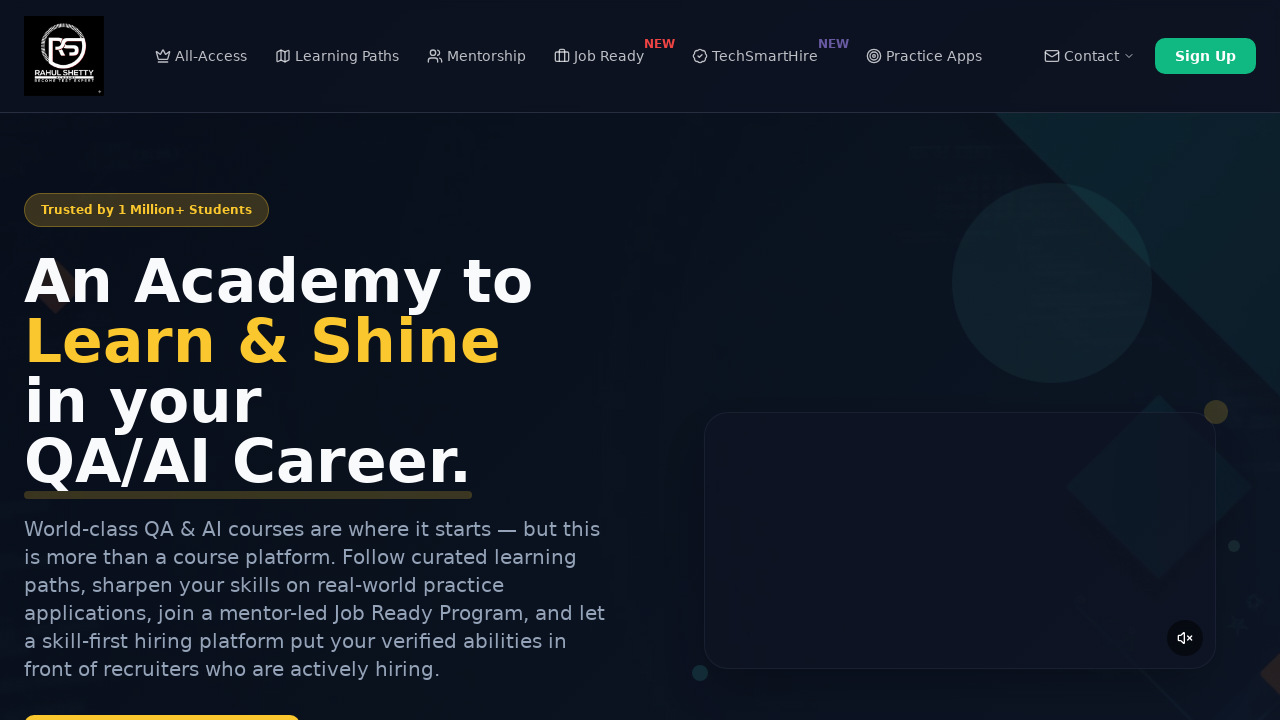

Extracted text from second course link: 'Playwright Testing'
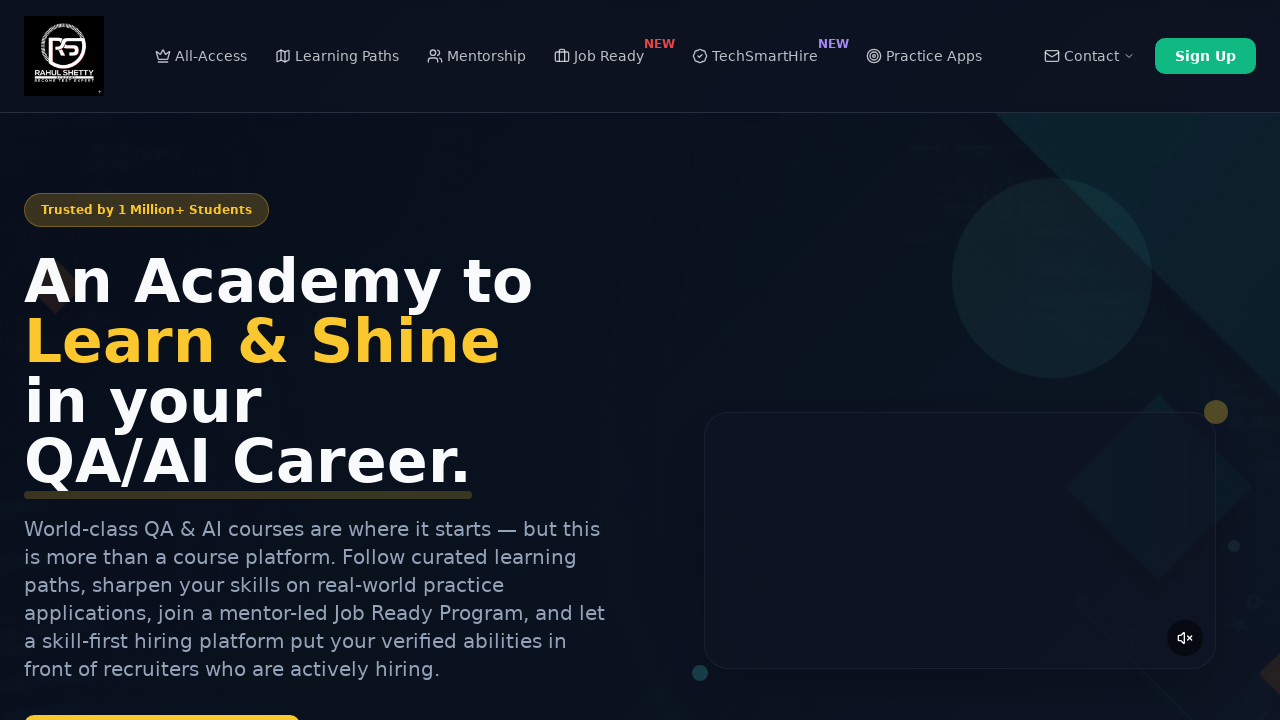

Closed new tab with course links
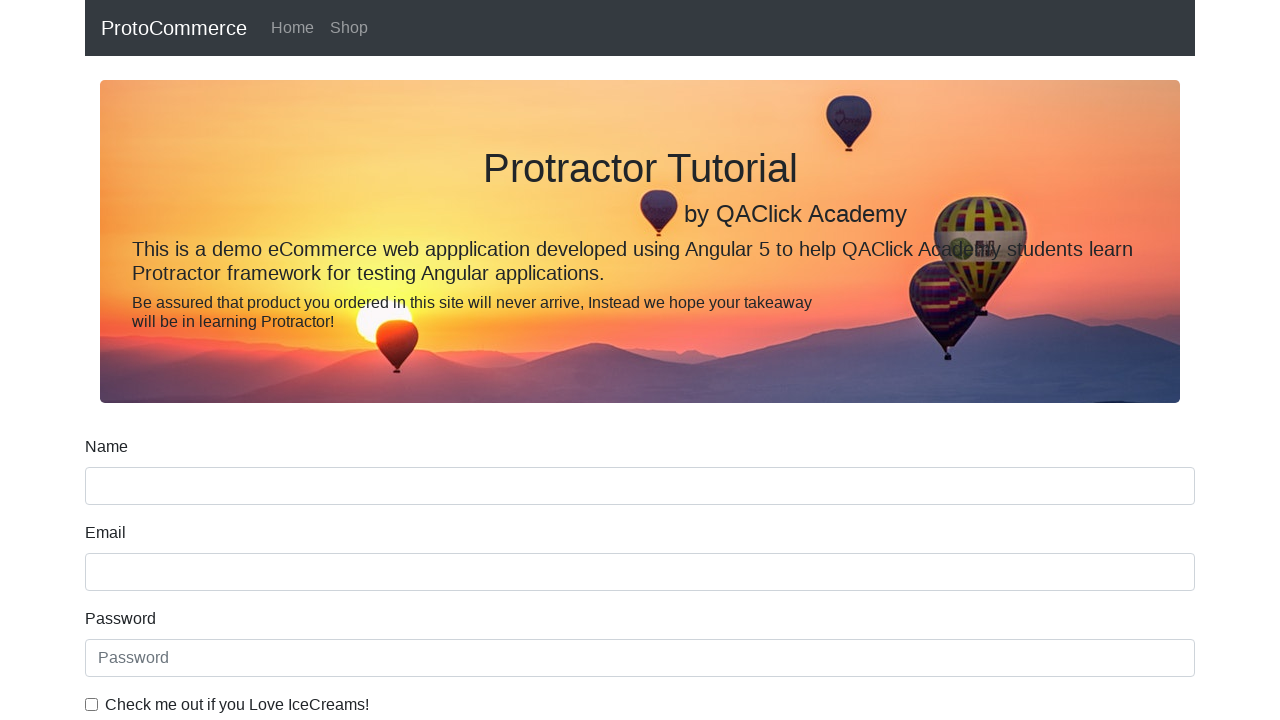

Filled name field with course text: 'Playwright Testing' on input[name='name']
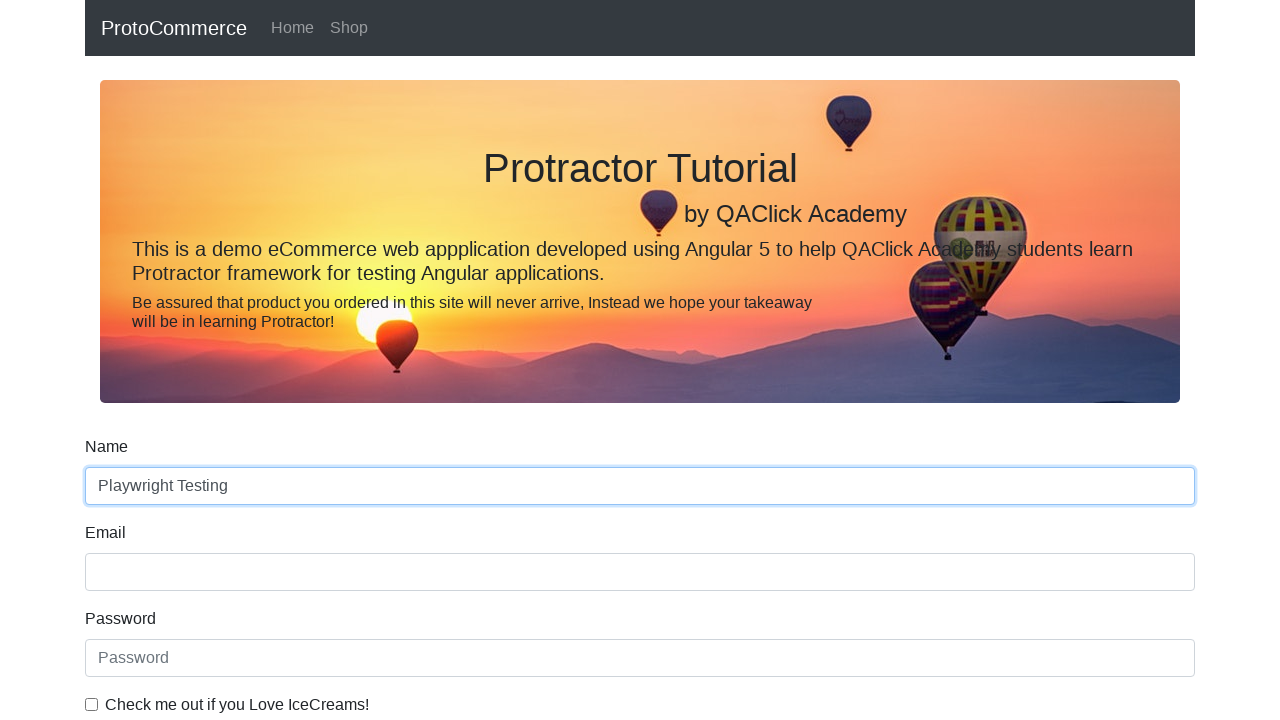

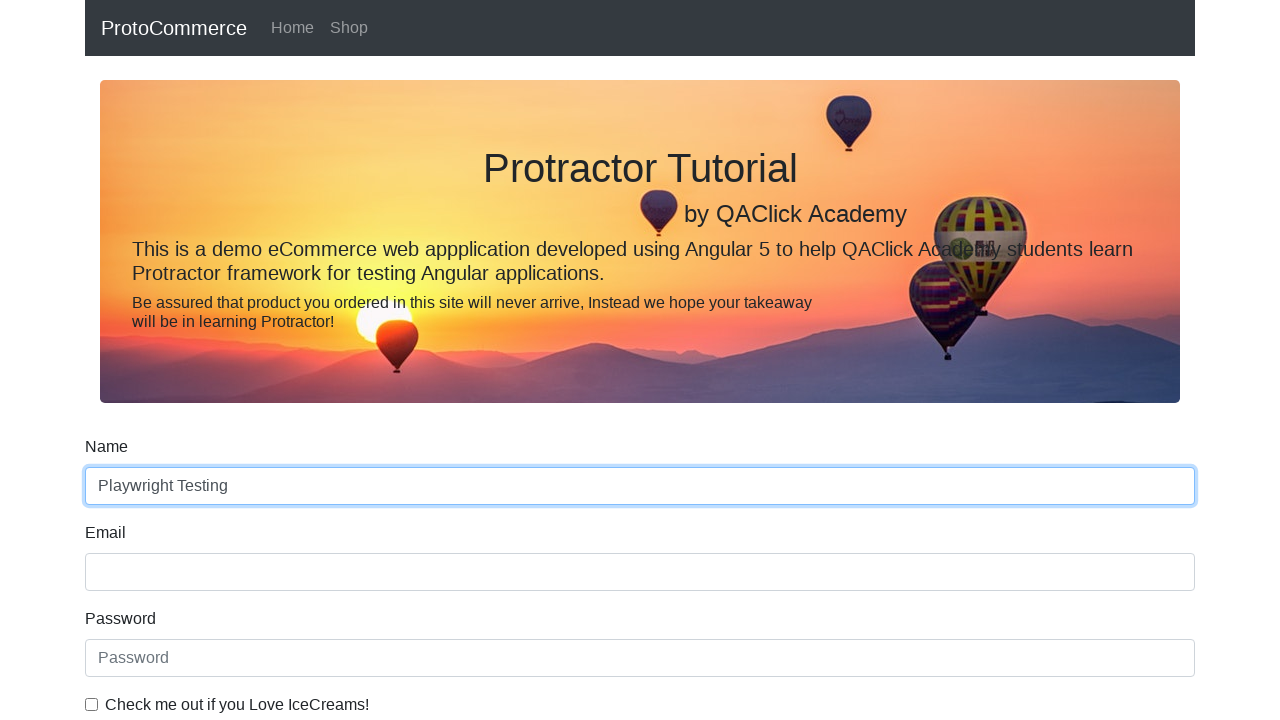